Navigates to the login practice page and verifies the page loads successfully

Starting URL: https://rahulshettyacademy.com/loginpagePractise/

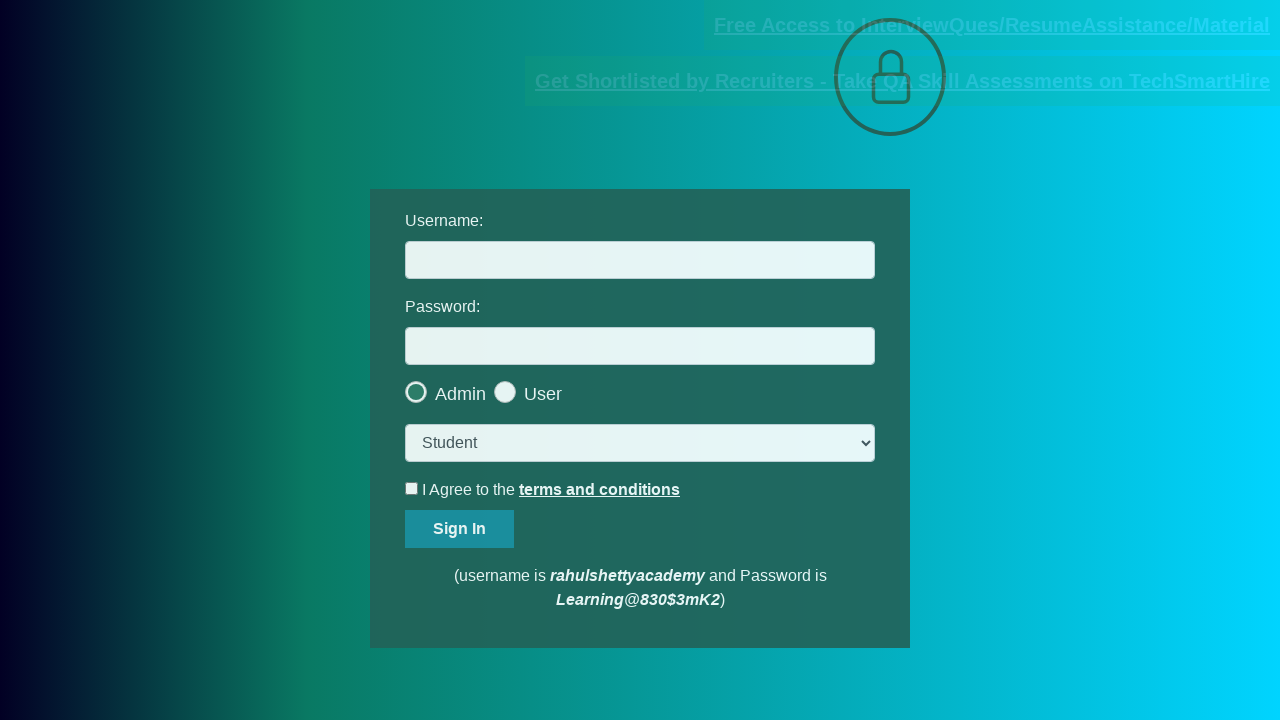

Waited for page DOM content to load
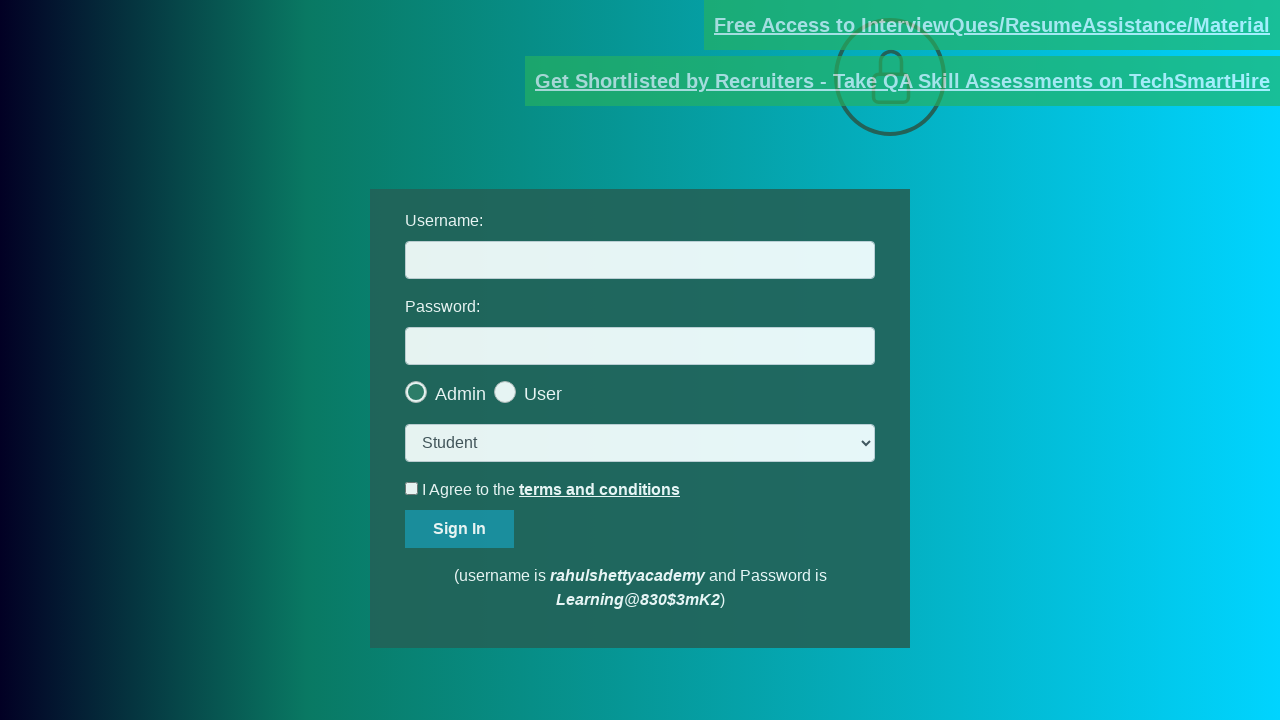

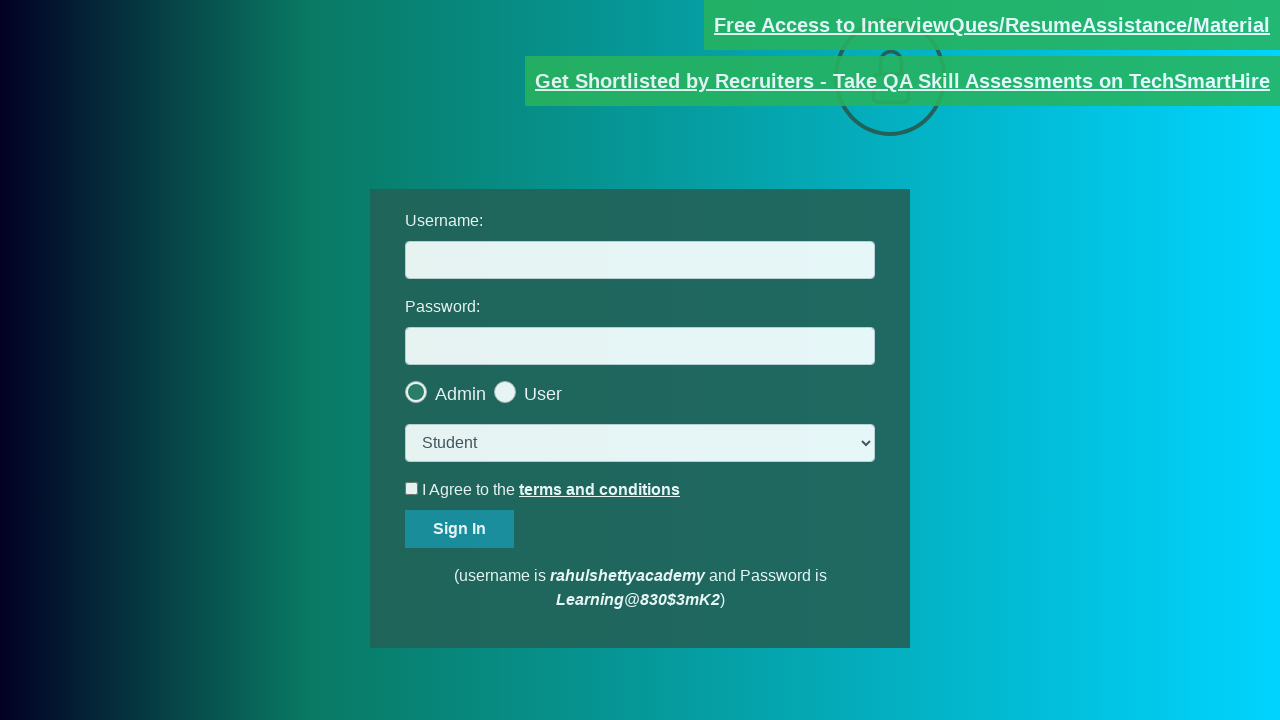